Tests the paint application by drawing a square shape using mouse movements. The script moves the mouse to create a square pattern on the canvas.

Starting URL: https://paint.js.org/

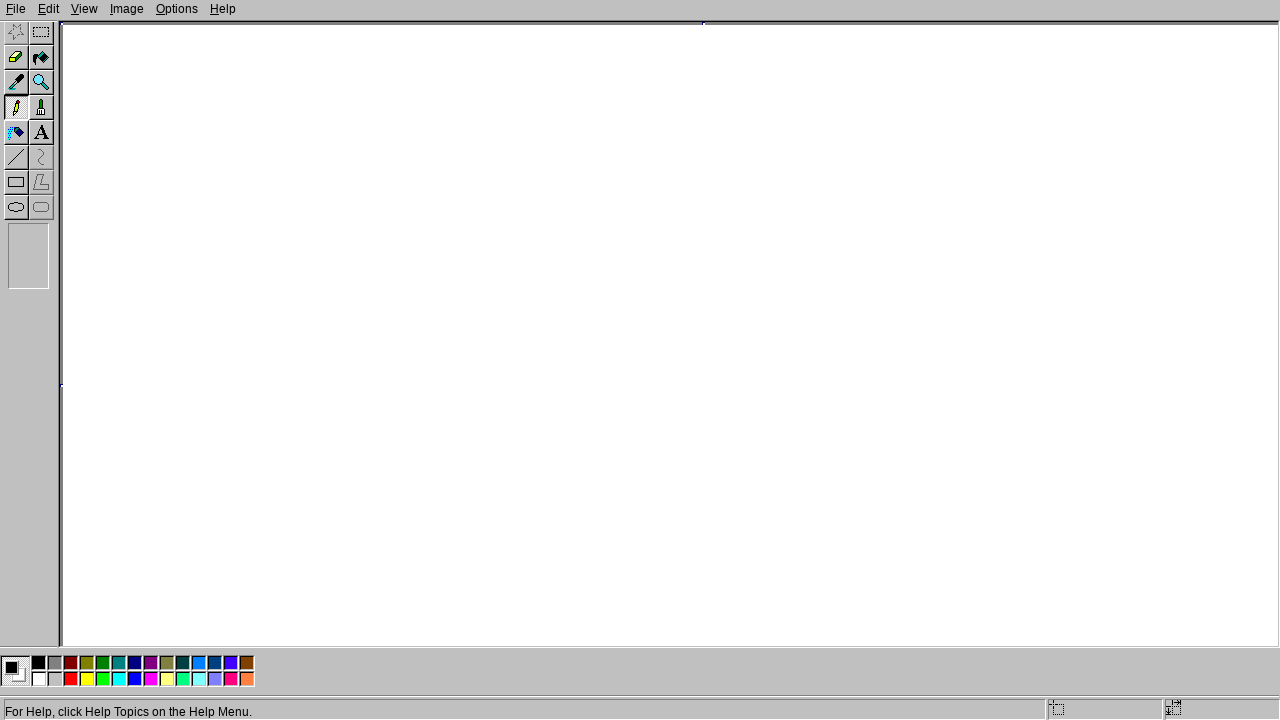

Moved mouse to starting position (200, 200) for drawing square at (200, 200)
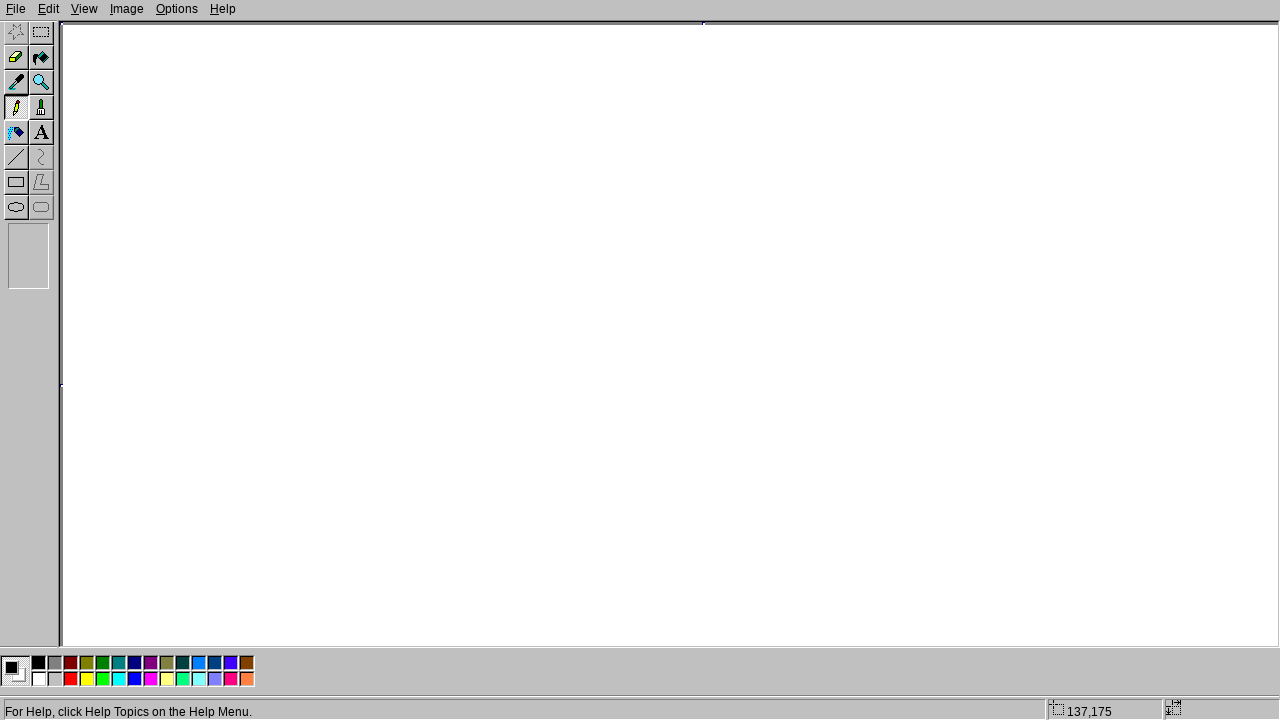

Pressed mouse button down to begin drawing at (200, 200)
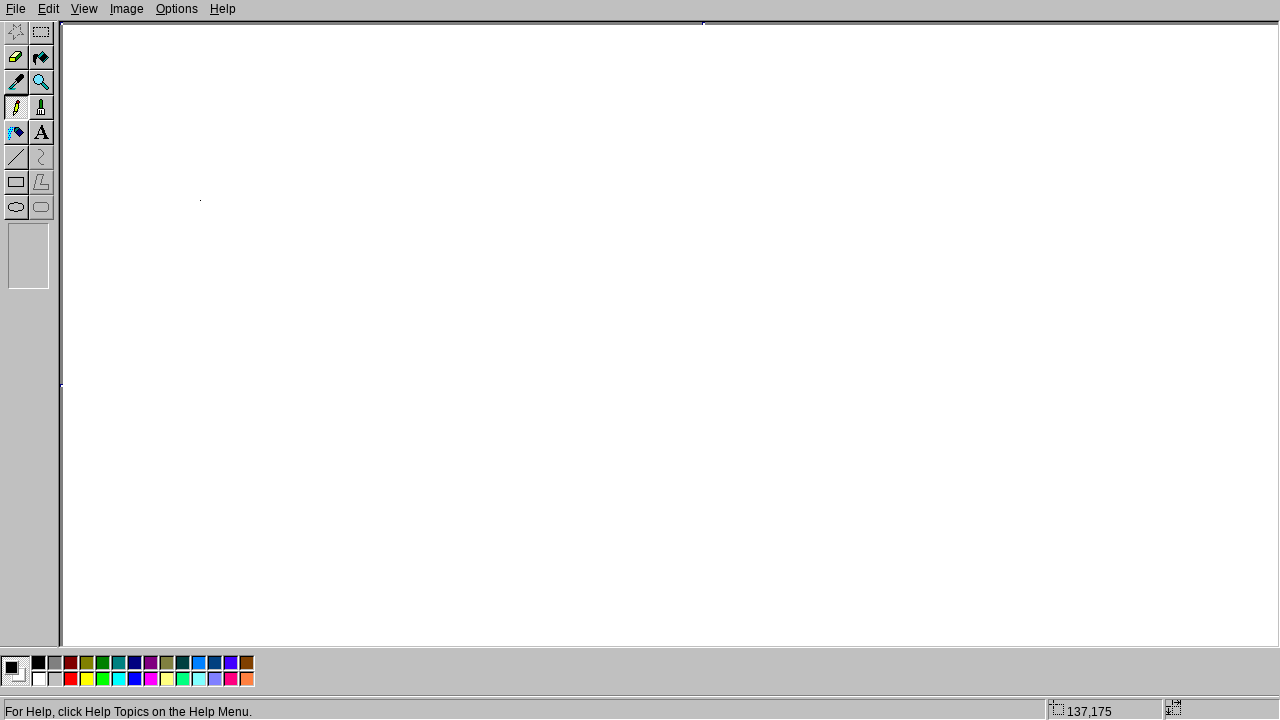

Drew top edge of square by moving mouse to (400, 200) at (400, 200)
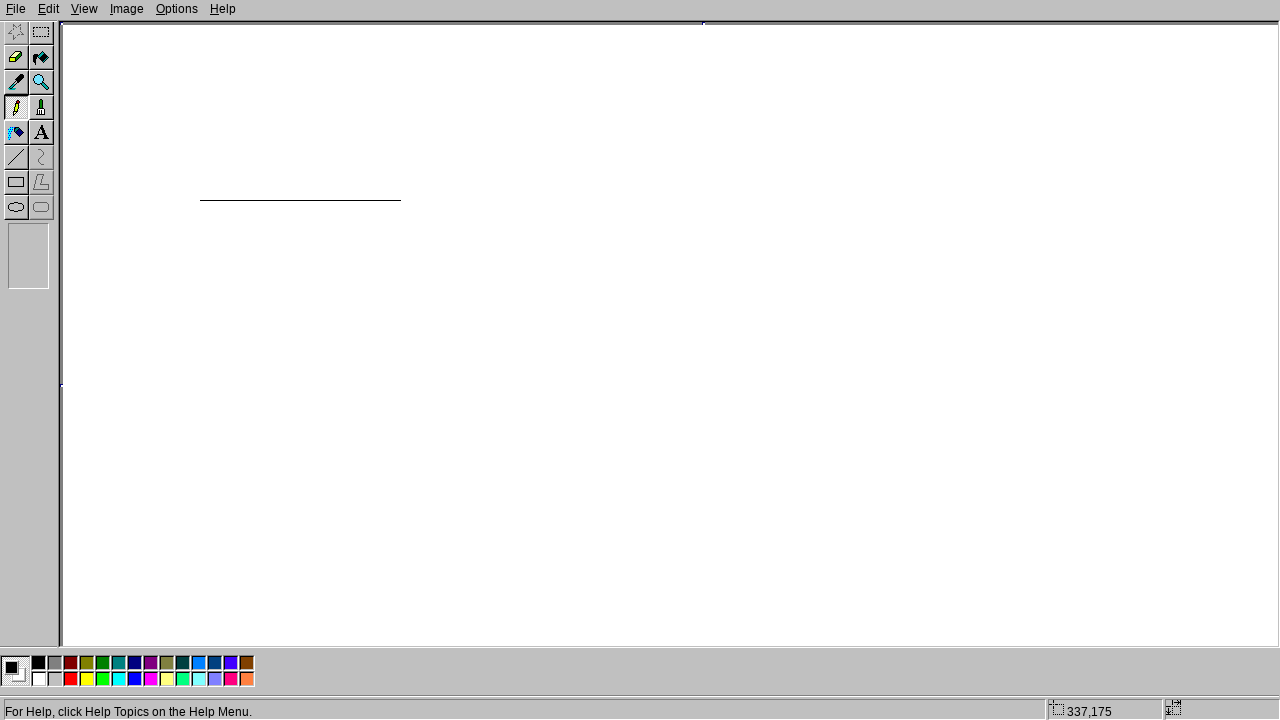

Drew right edge of square by moving mouse to (400, 400) at (400, 400)
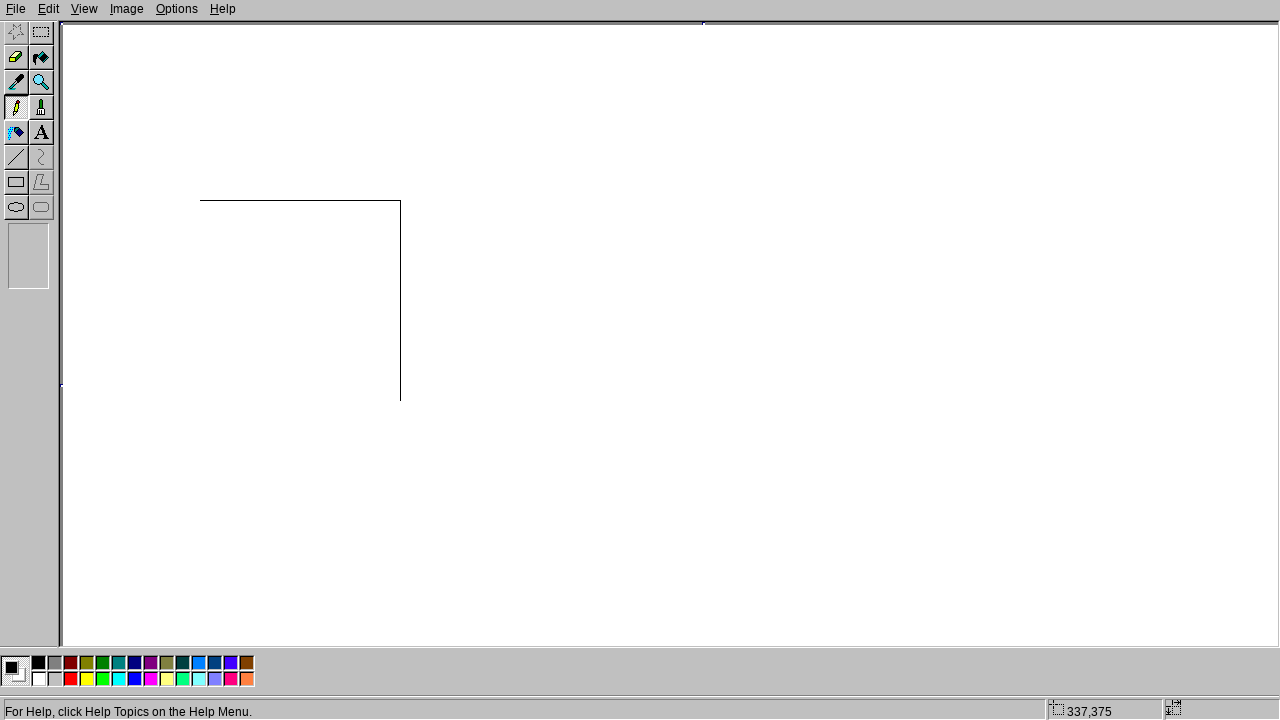

Drew bottom edge of square by moving mouse to (200, 400) at (200, 400)
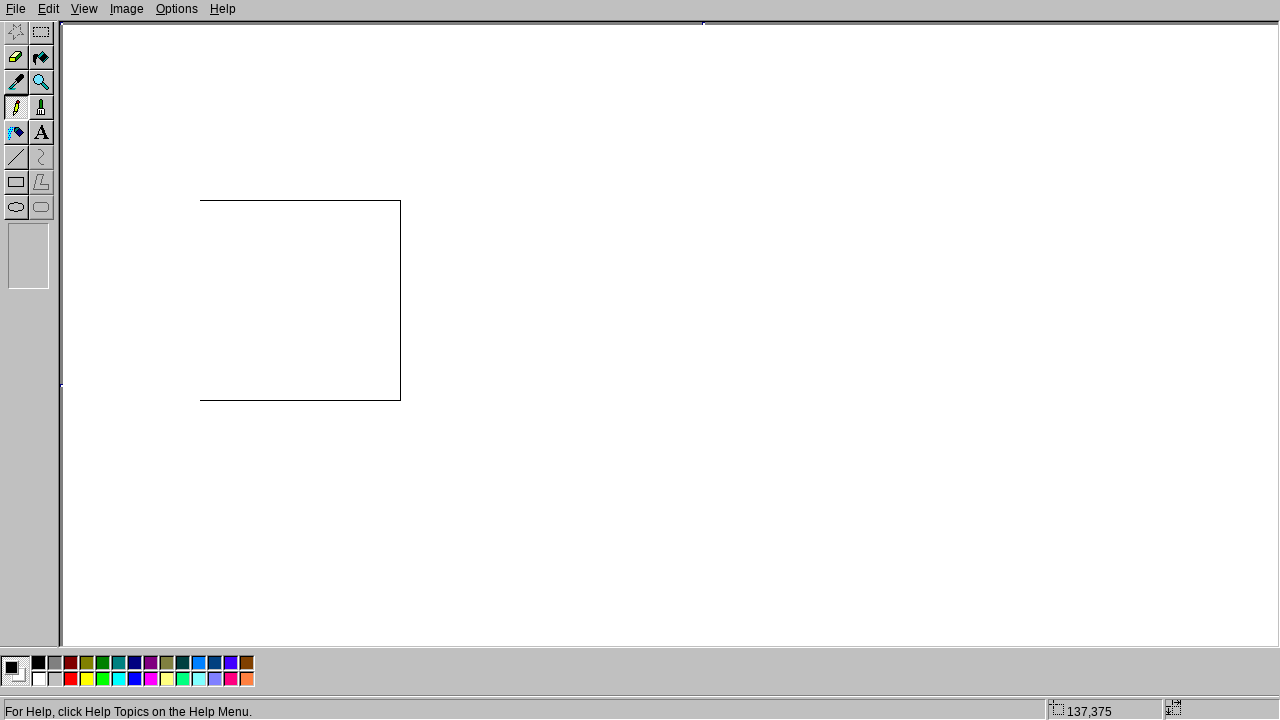

Drew left edge of square by moving mouse back to (200, 200) at (200, 200)
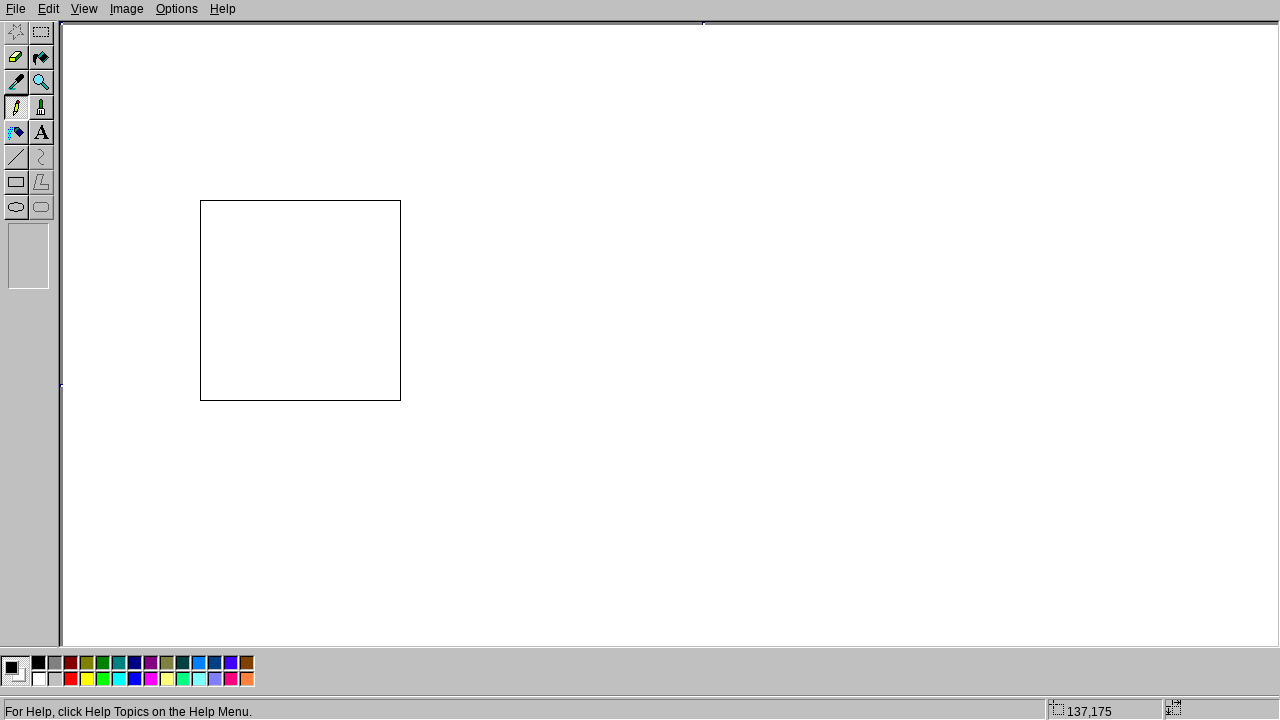

Released mouse button to complete square drawing at (200, 200)
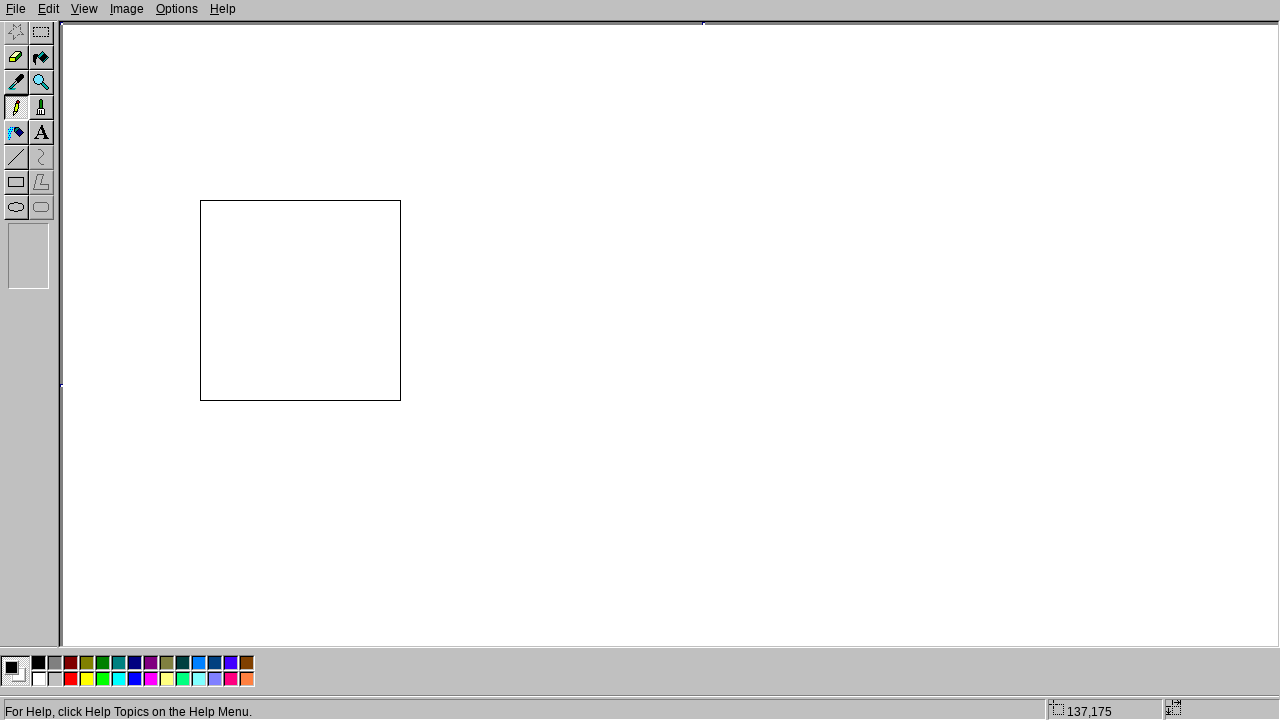

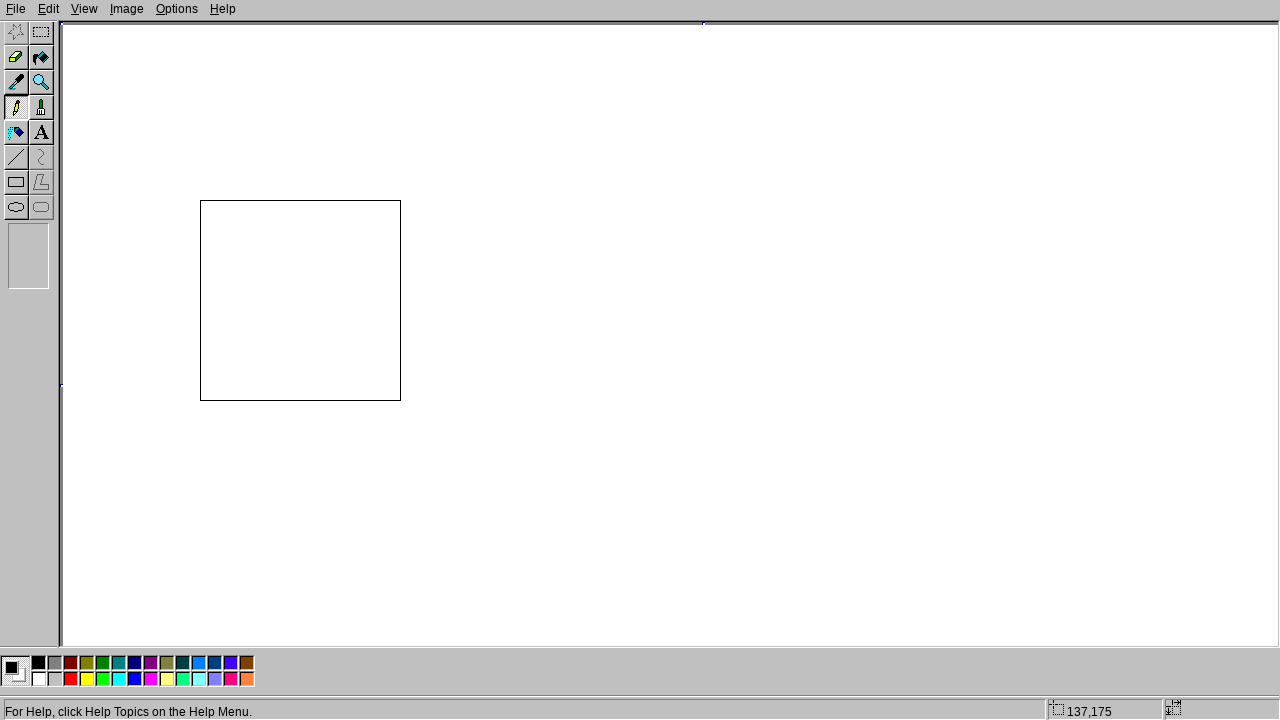